Tests various XPath traversal methods by locating different elements on the page using parent-child-sibling relationships

Starting URL: https://rahulshettyacademy.com/AutomationPractice/

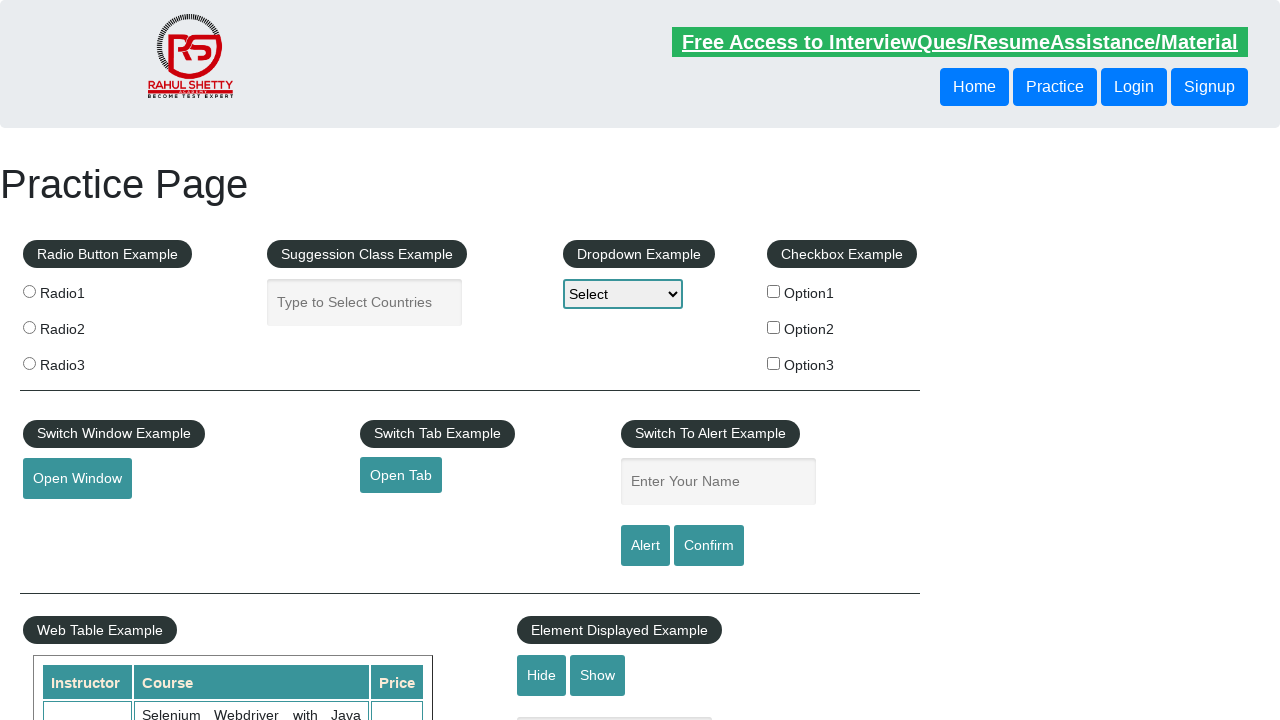

Located Home button using XPath with 'and' operator
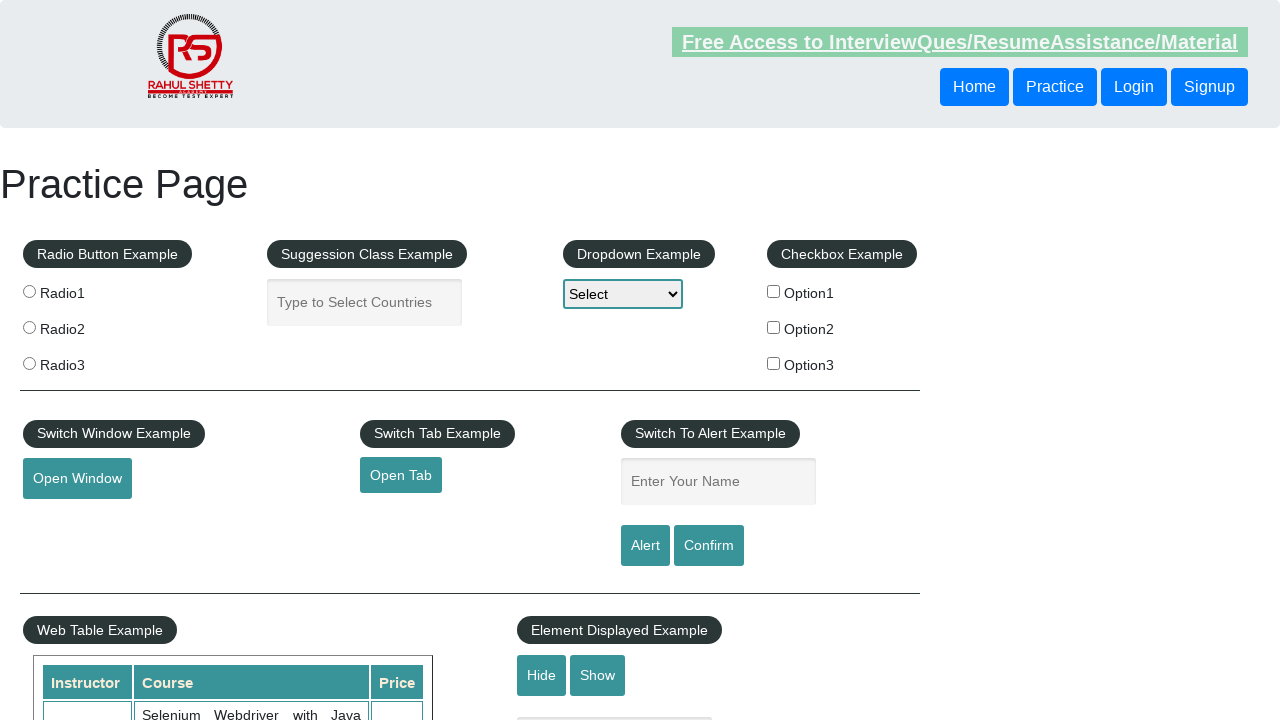

Retrieved Home button text content
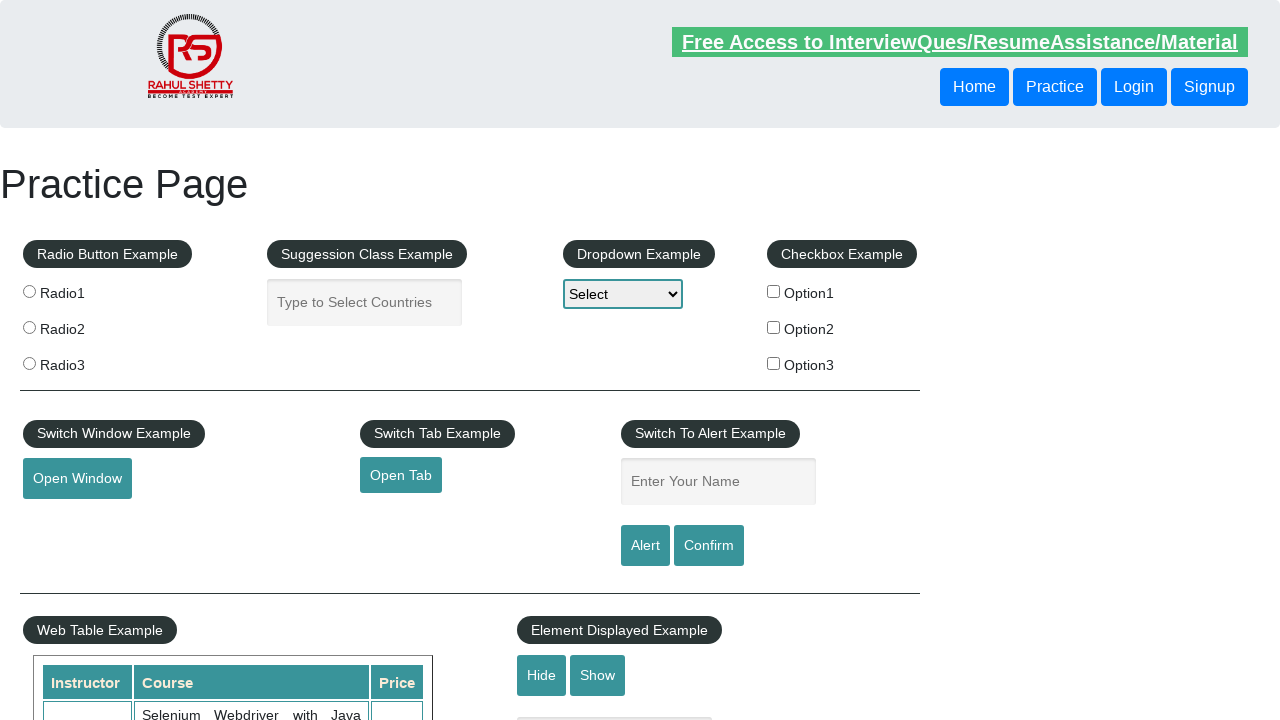

Located Practice button using parent-child-sibling XPath traversal
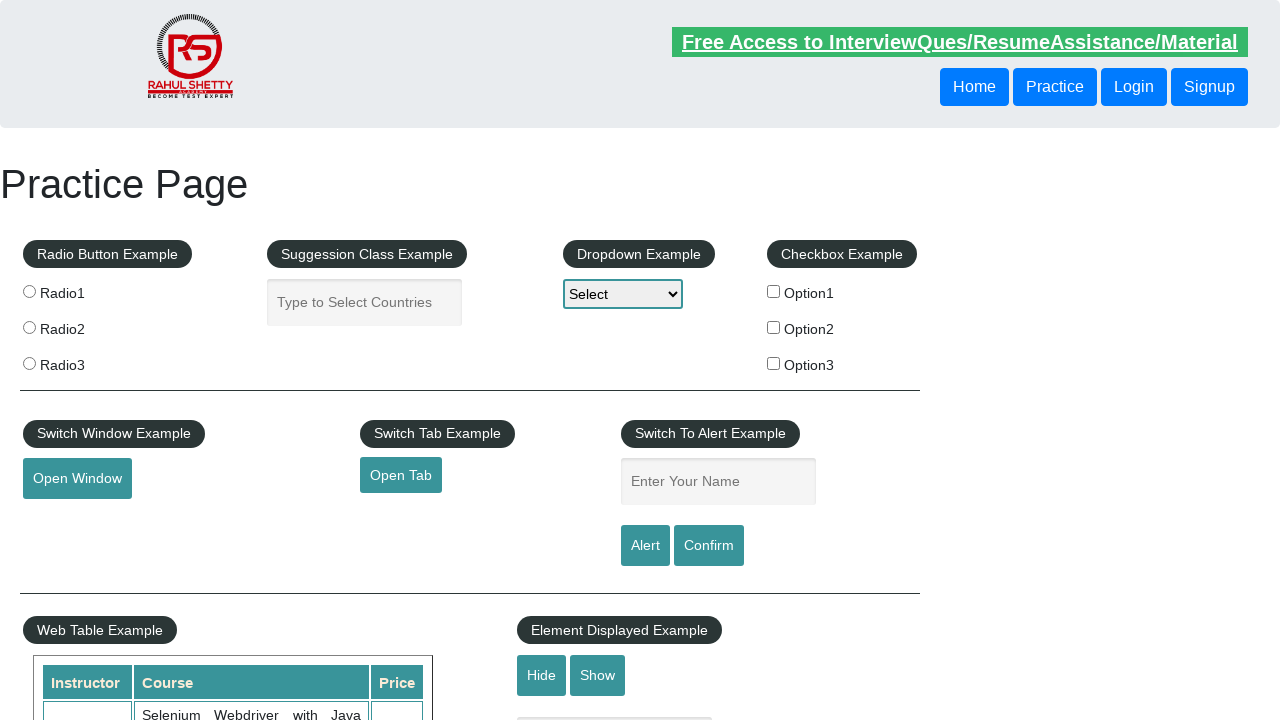

Retrieved Practice button text content
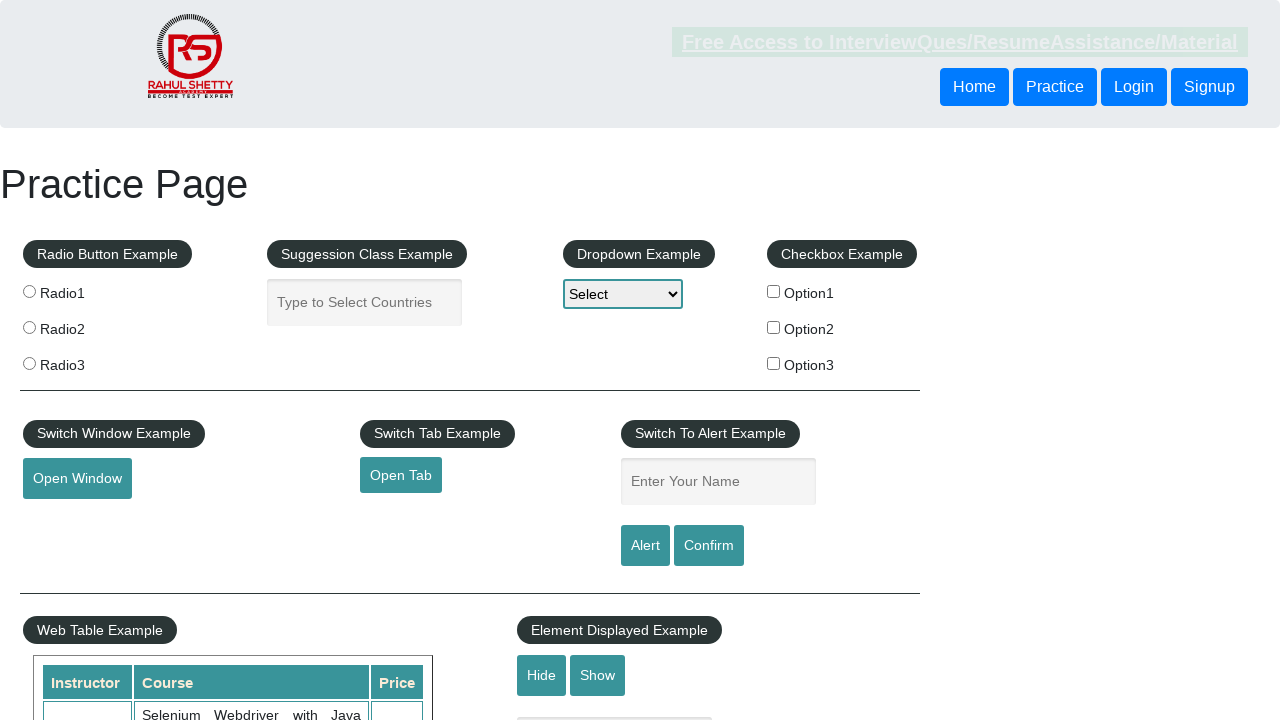

Located Login button using extended parent-child-sibling XPath traversal
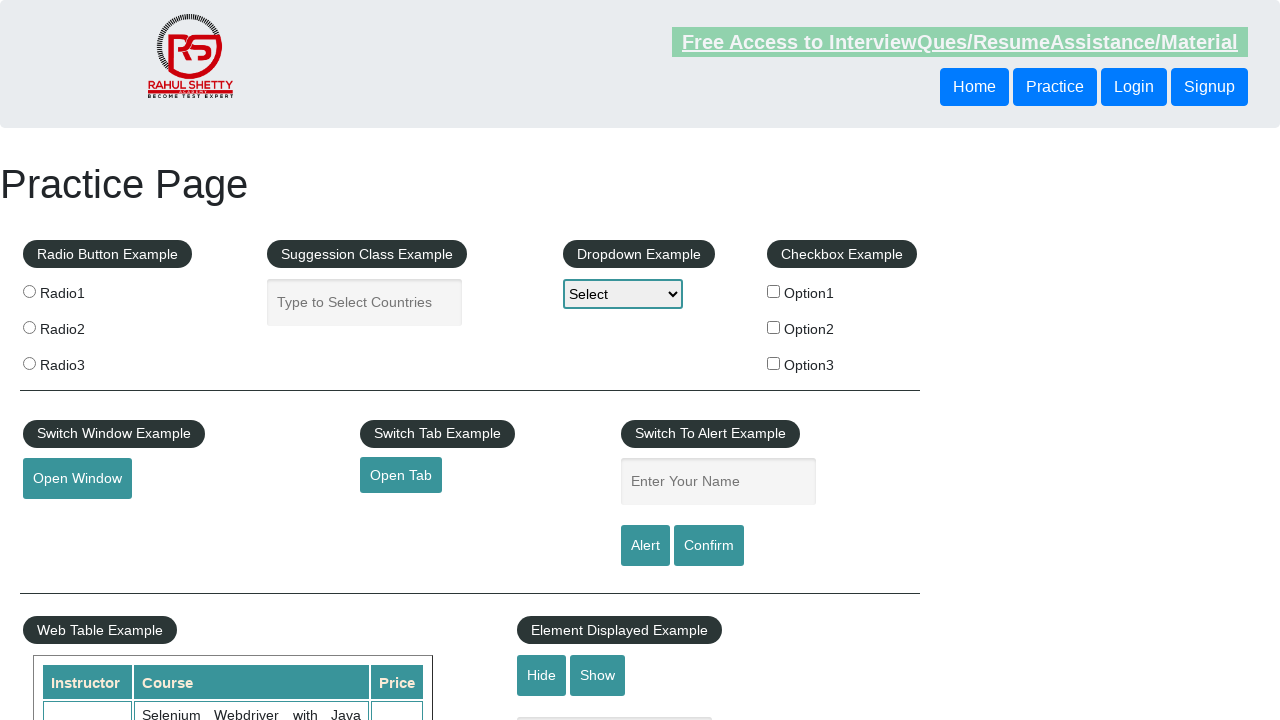

Retrieved Login button text content
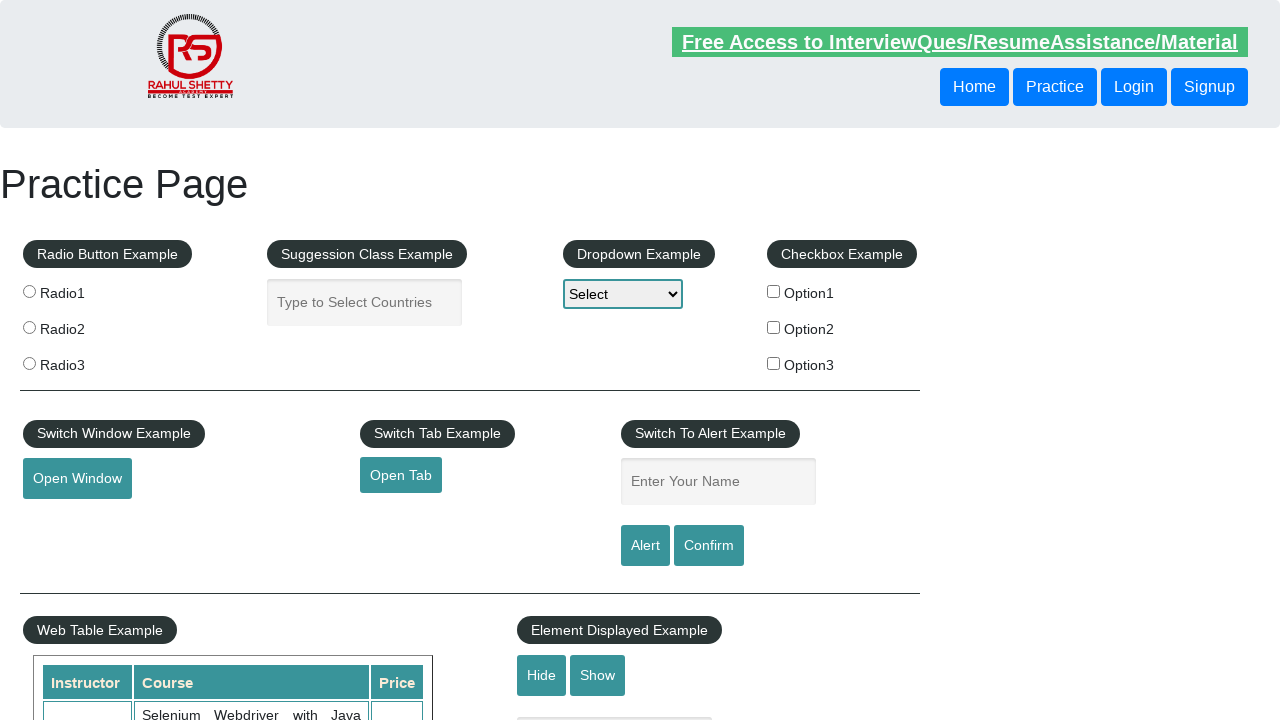

Located blinking text element using parent-to-grandparent XPath traversal
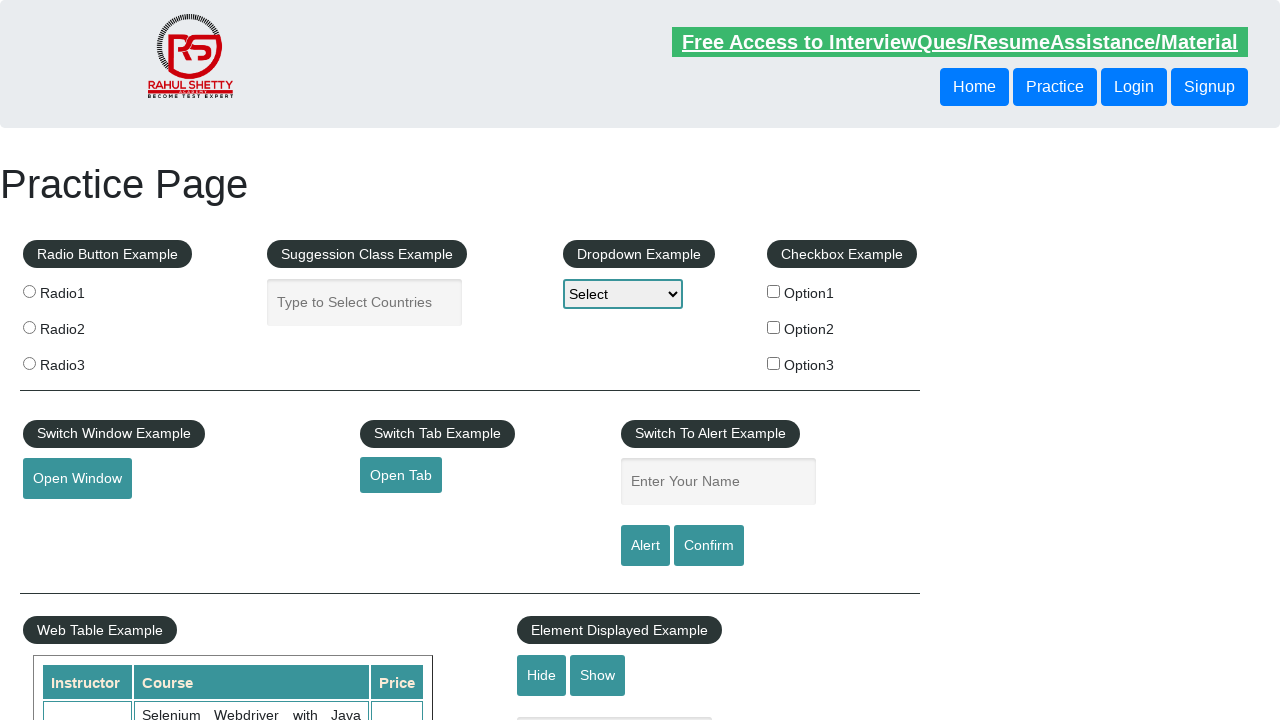

Retrieved blinking text element content
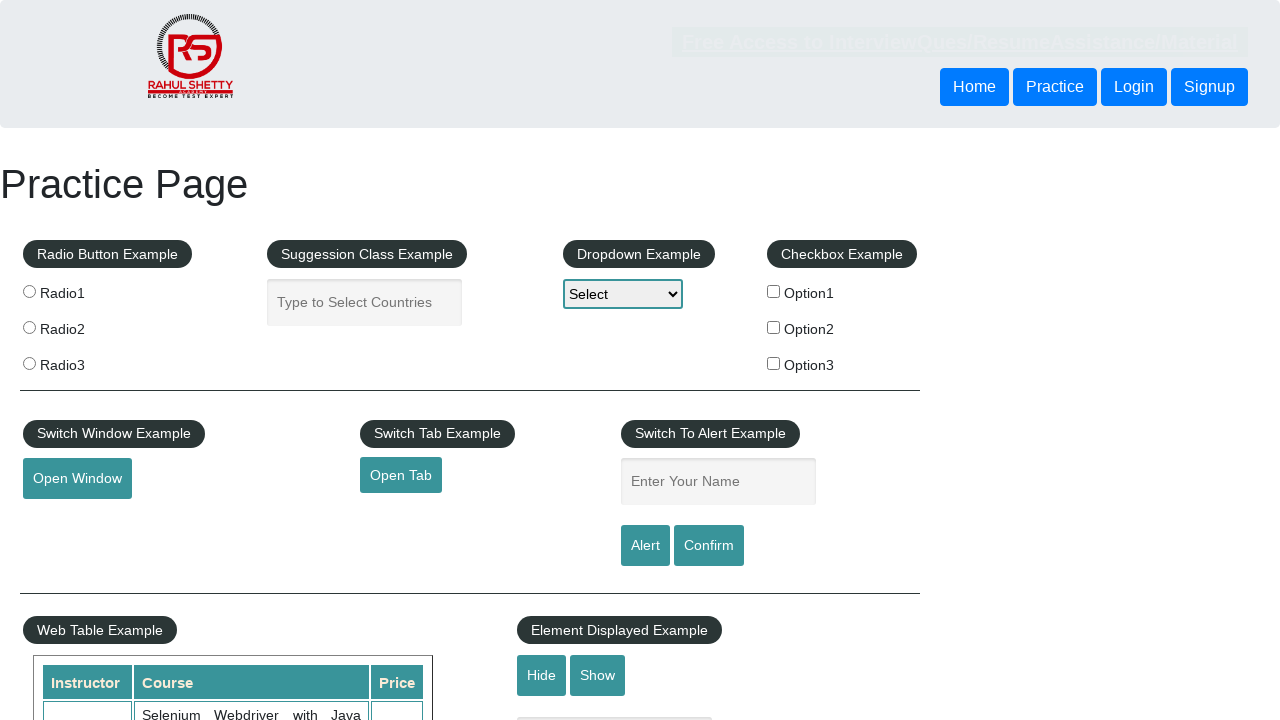

Located second button using parent traversal and child index selection
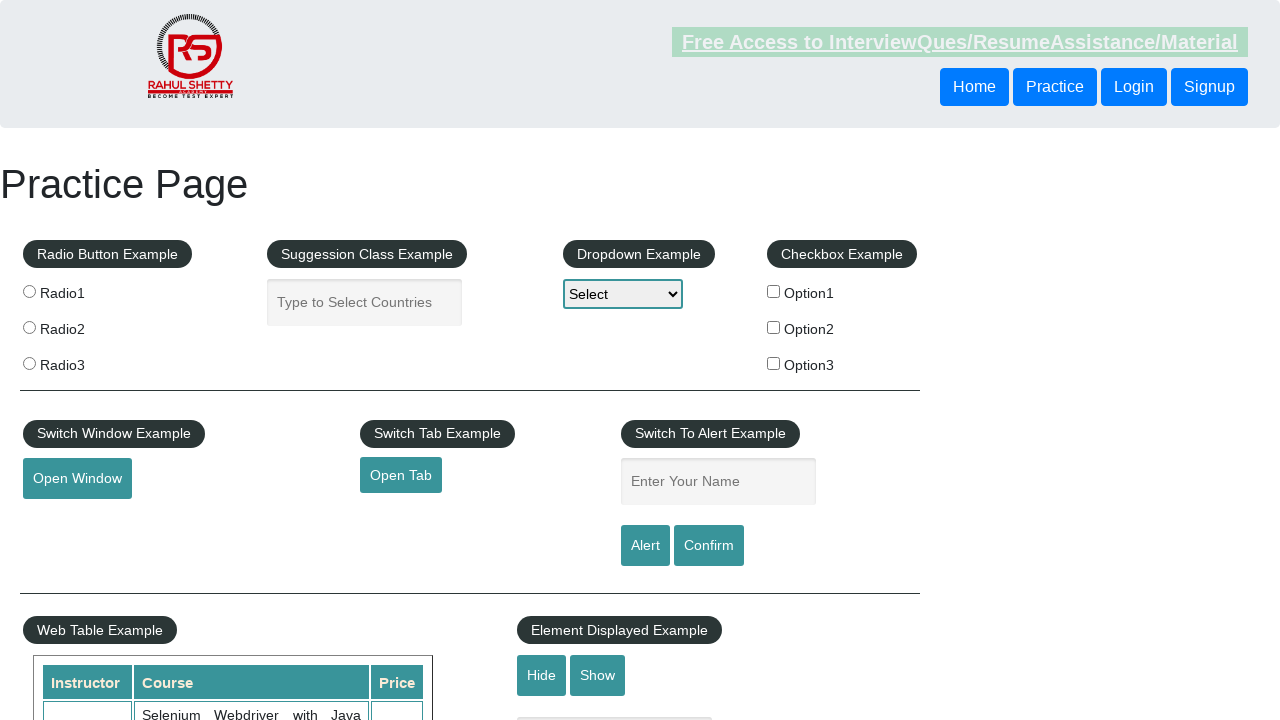

Retrieved second button text content
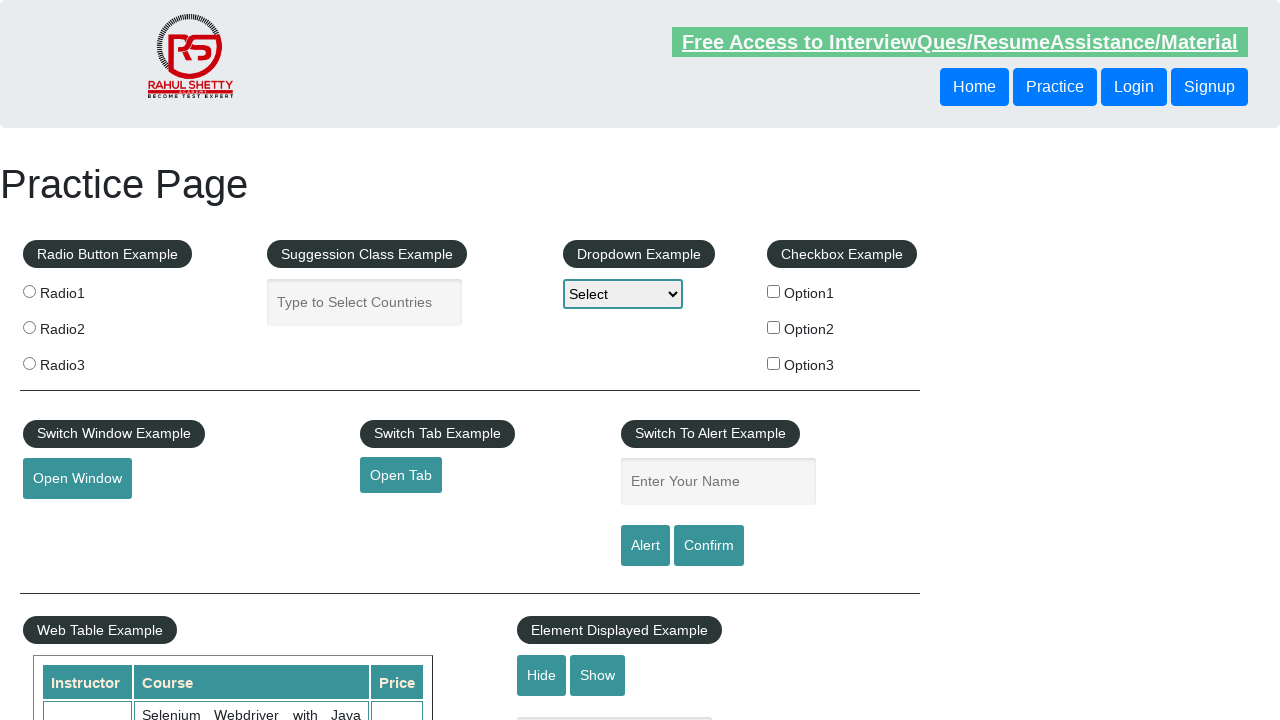

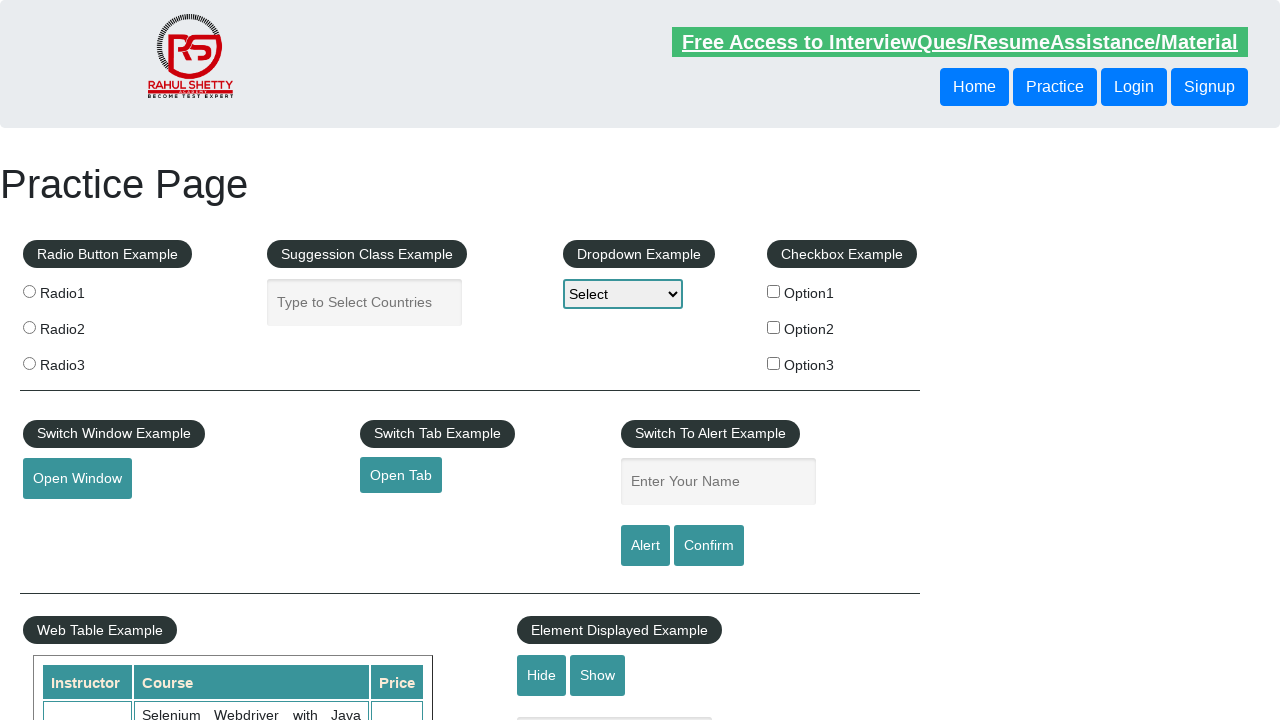